Tests scrolling functionality on a practice page by scrolling the main window and a fixed table element, then verifies table data cells are present

Starting URL: https://rahulshettyacademy.com/AutomationPractice/

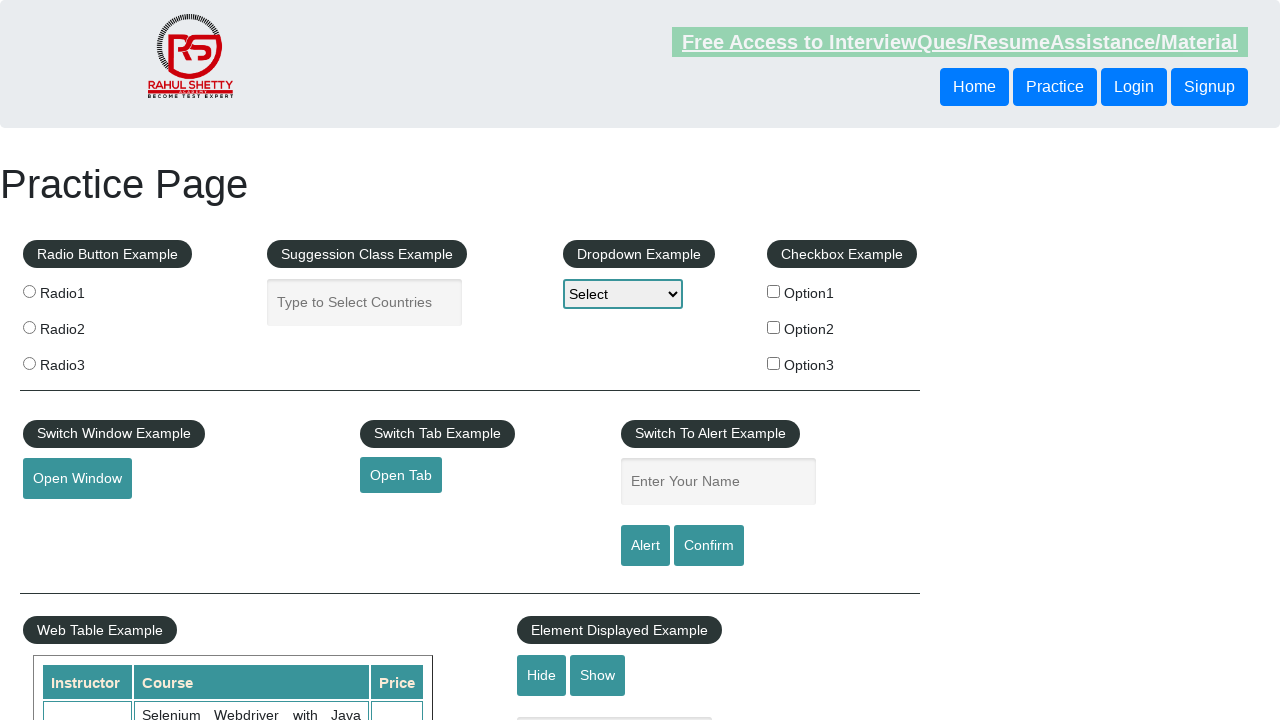

Scrolled main window down by 450 pixels
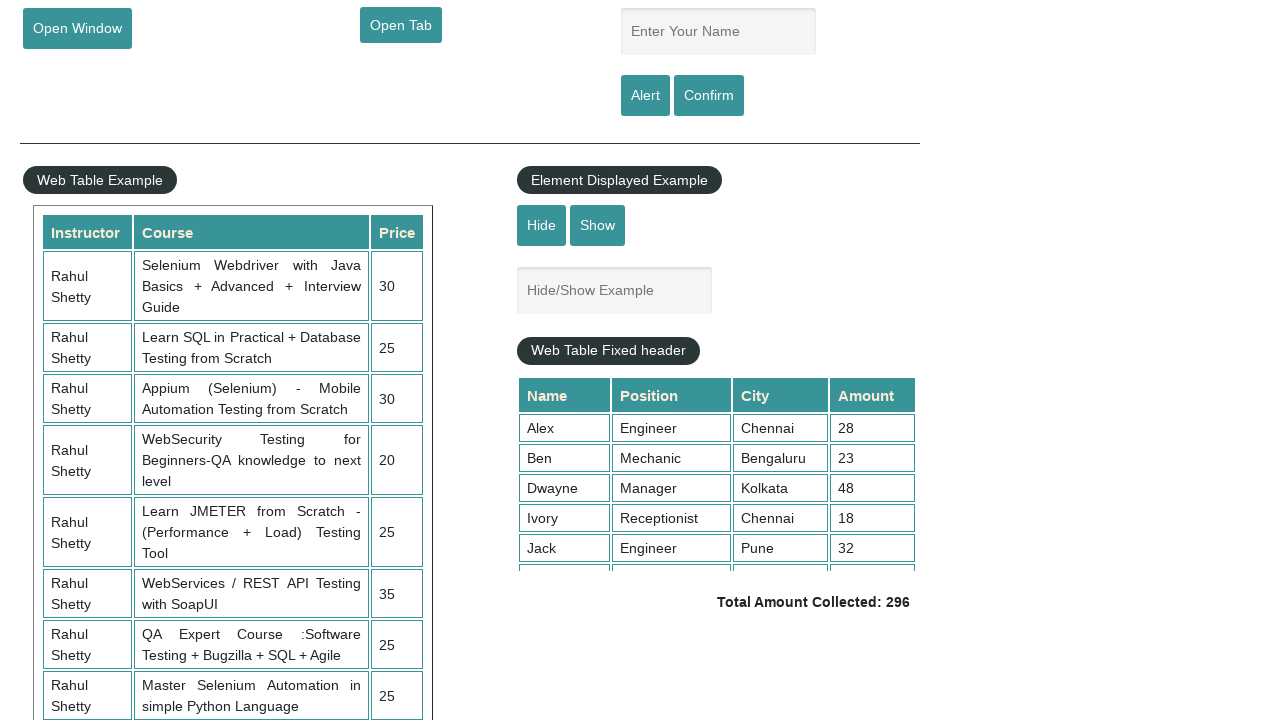

Scrolled fixed table element to top position 500
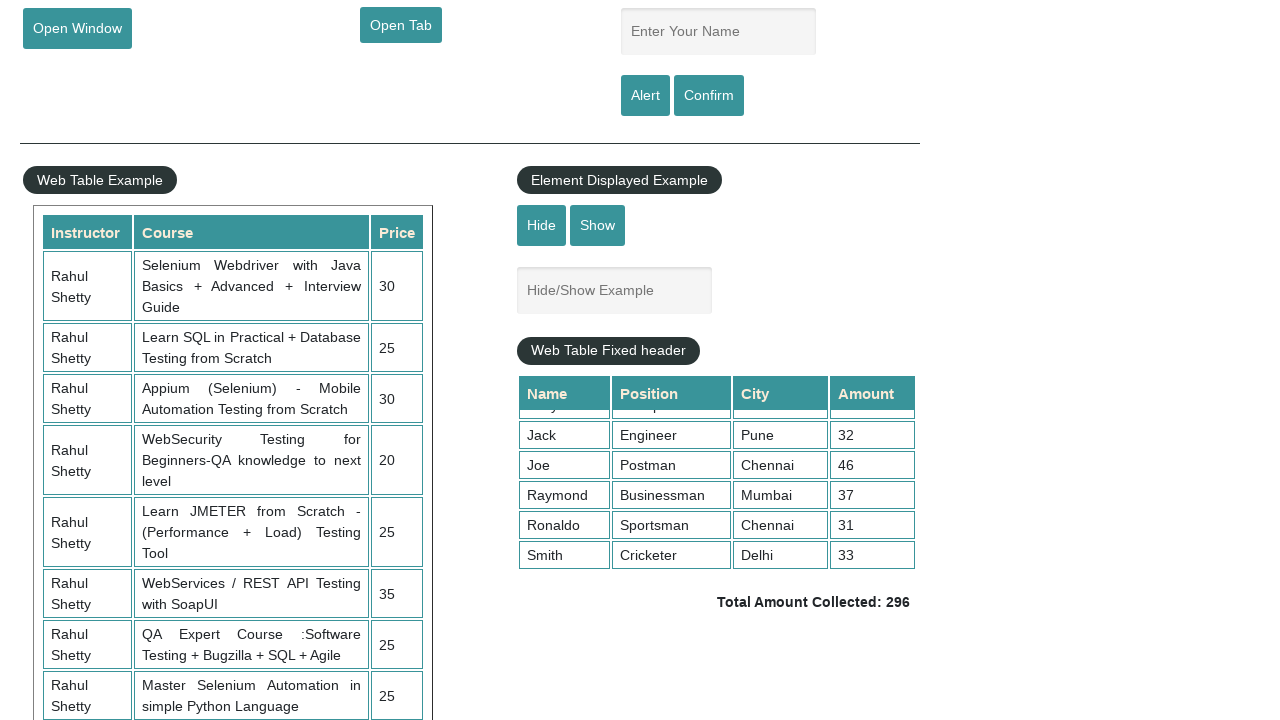

Waited for table data cells in column 4 to be present
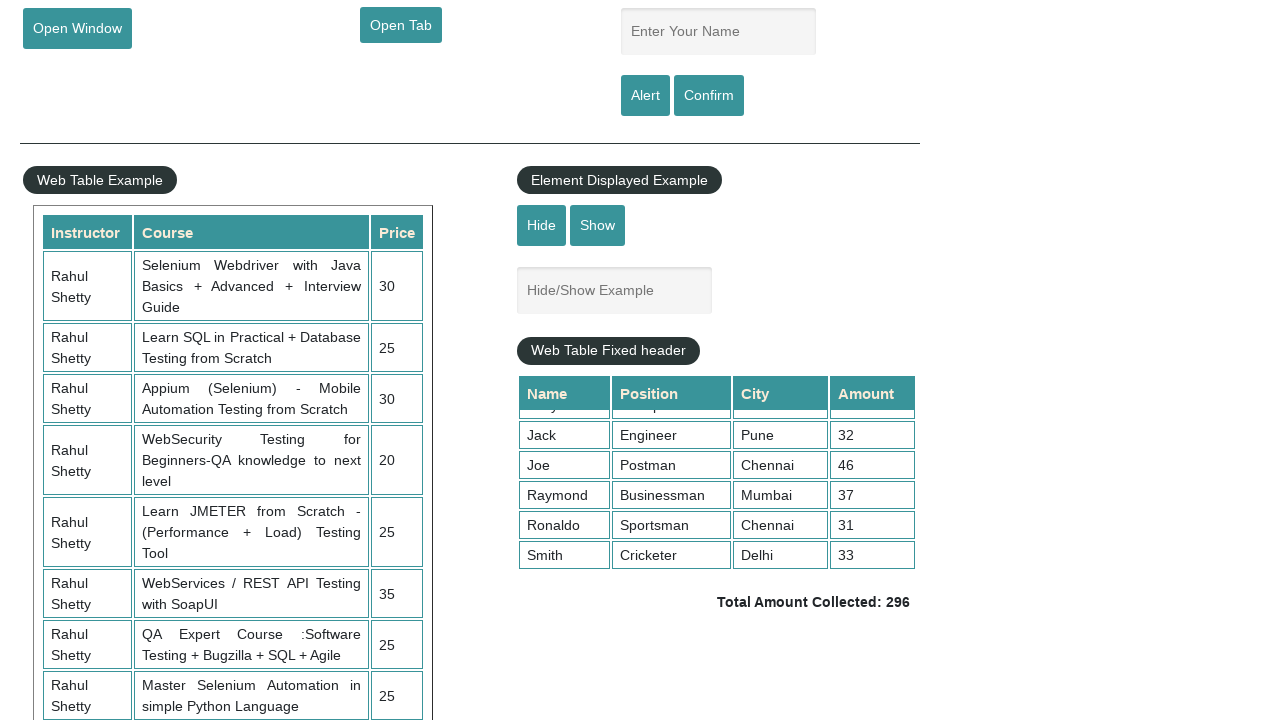

Located all table value cells in column 4
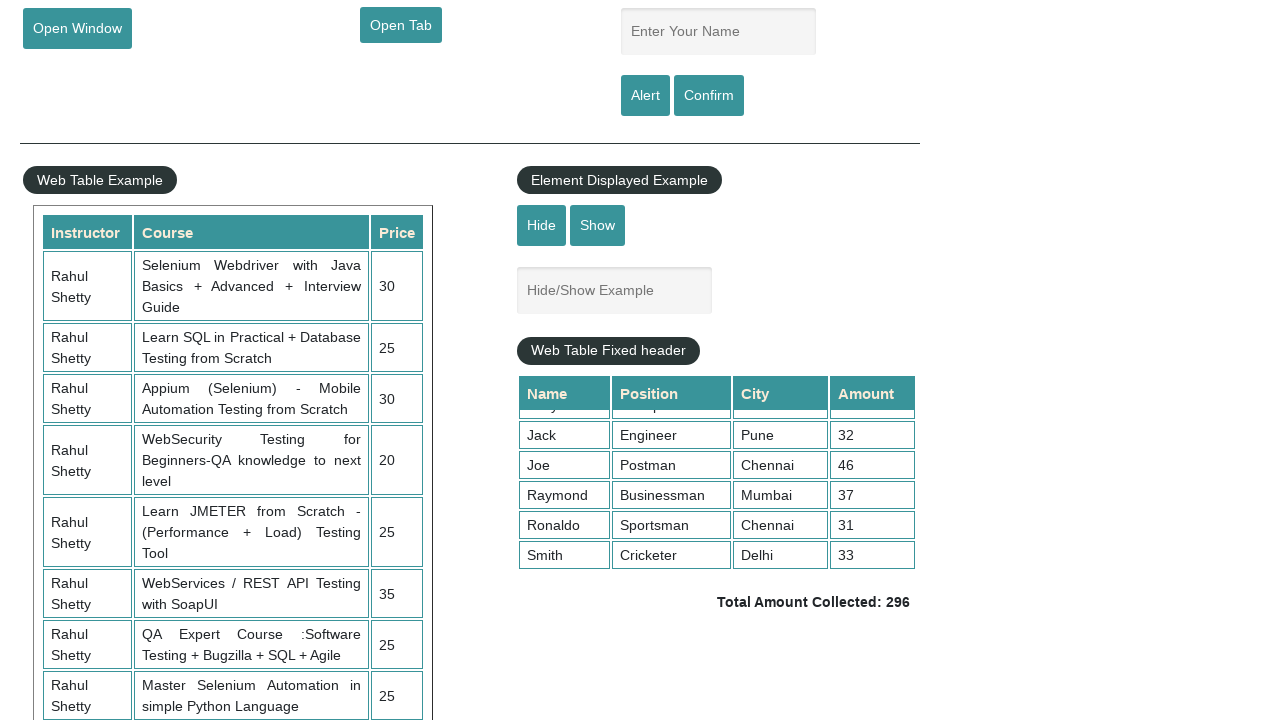

Verified first table value cell is visible
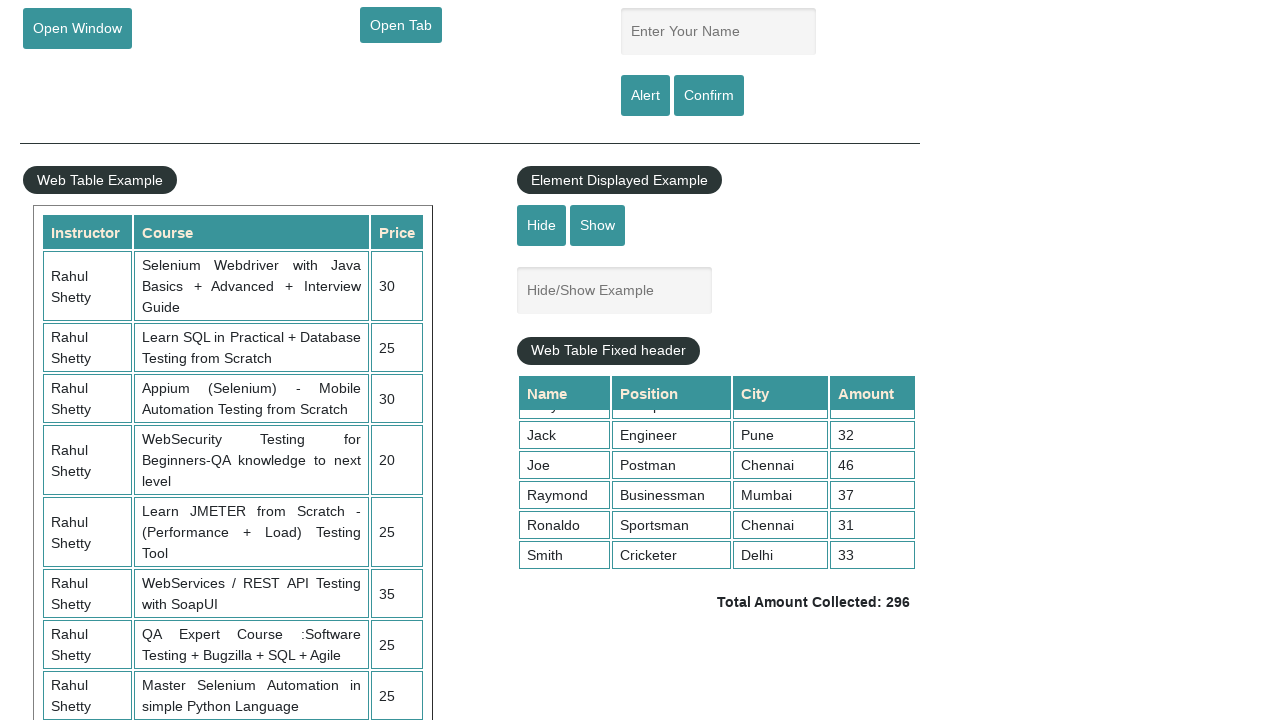

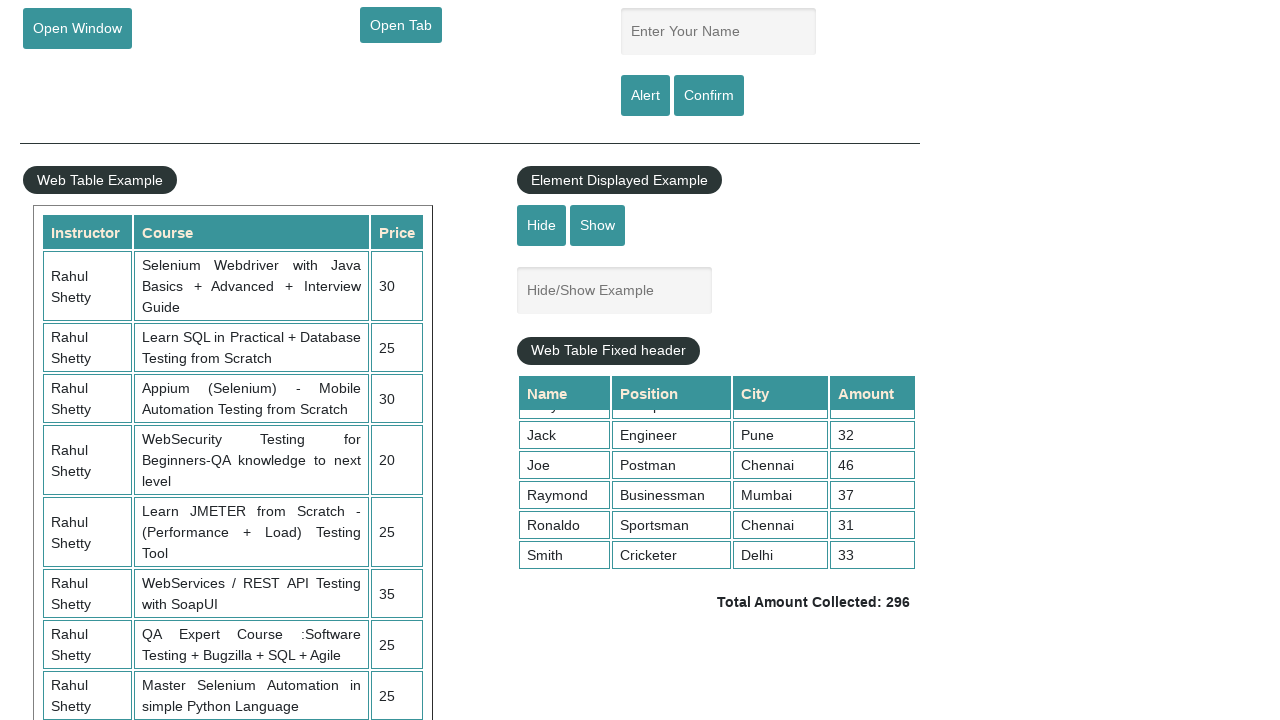